Tests that arrow up and arrow down keys increment and decrement the number value in the input field

Starting URL: https://the-internet.herokuapp.com/inputs

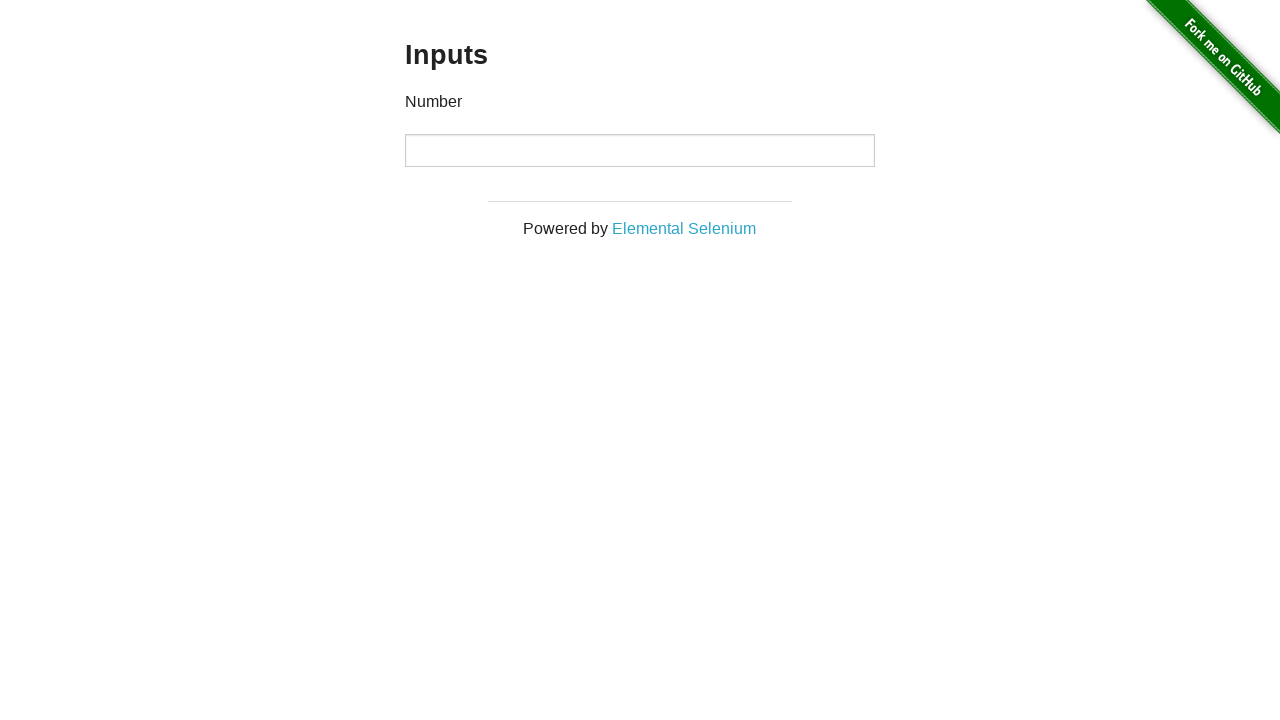

Located input field and filled it with initial value '100' on input
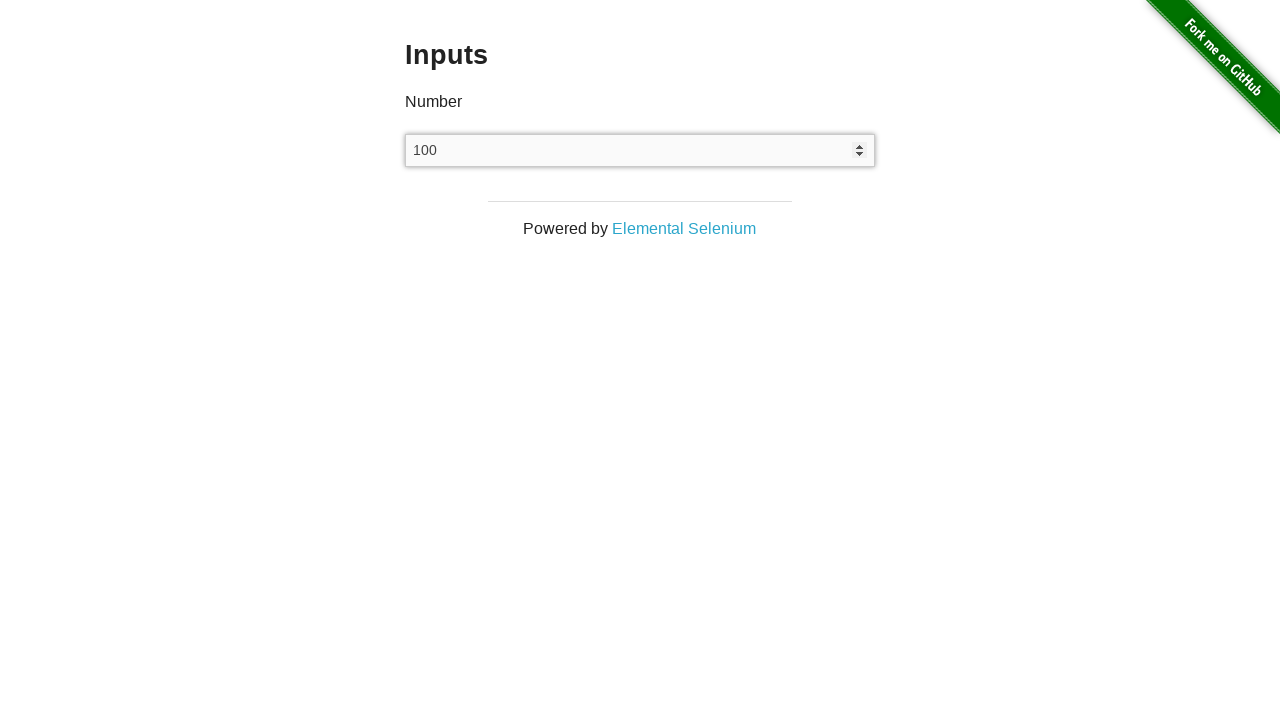

Retrieved initial input value: 100
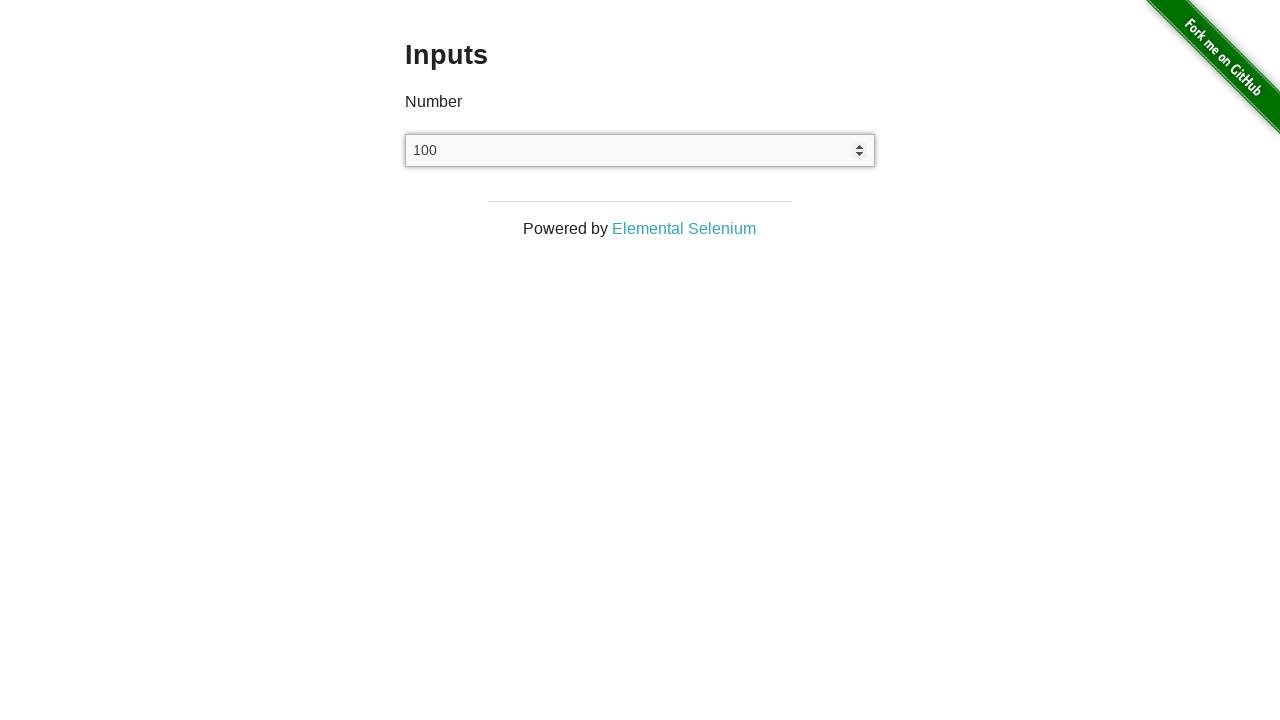

Verified input field is not empty
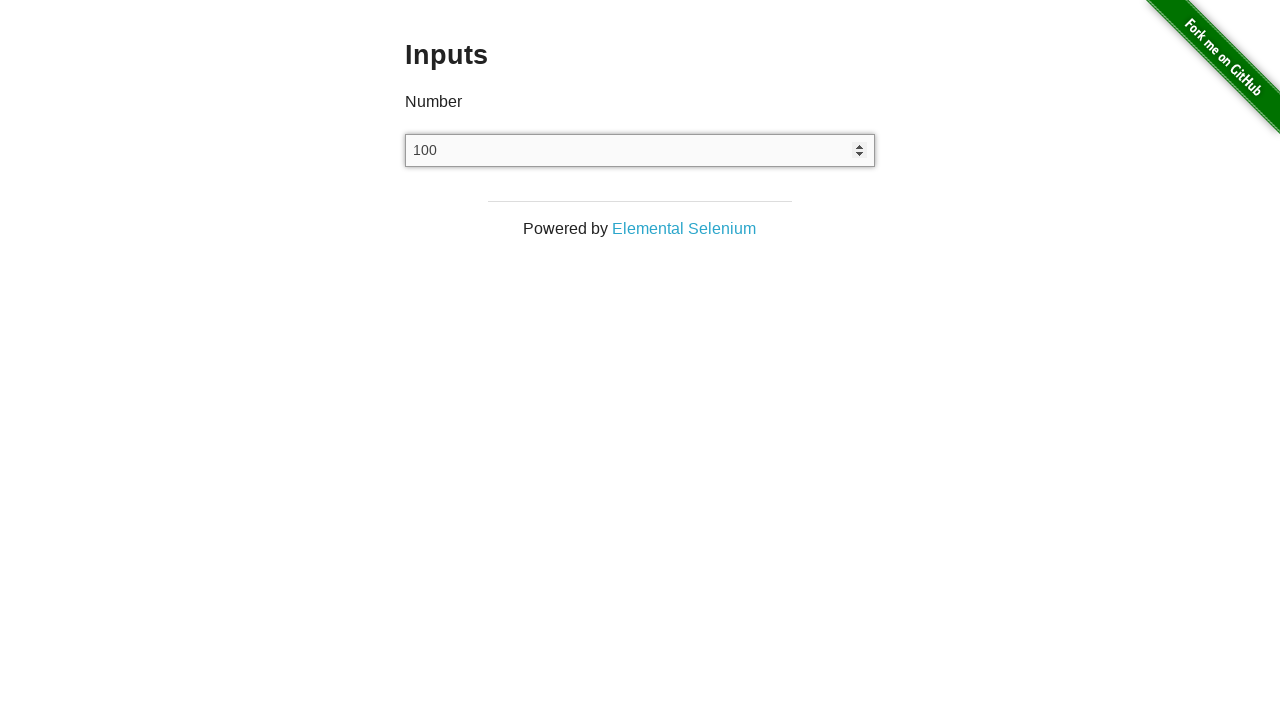

Pressed ArrowUp key to increment the value on input
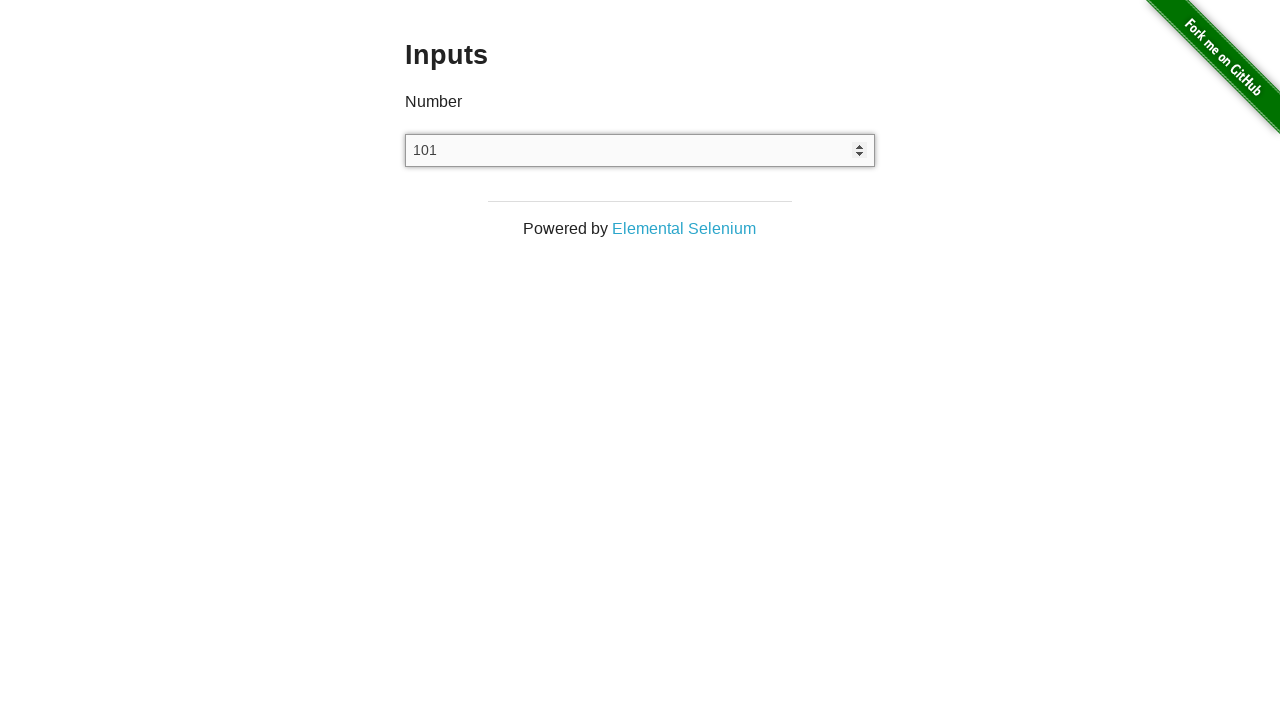

Retrieved new value after ArrowUp: 101
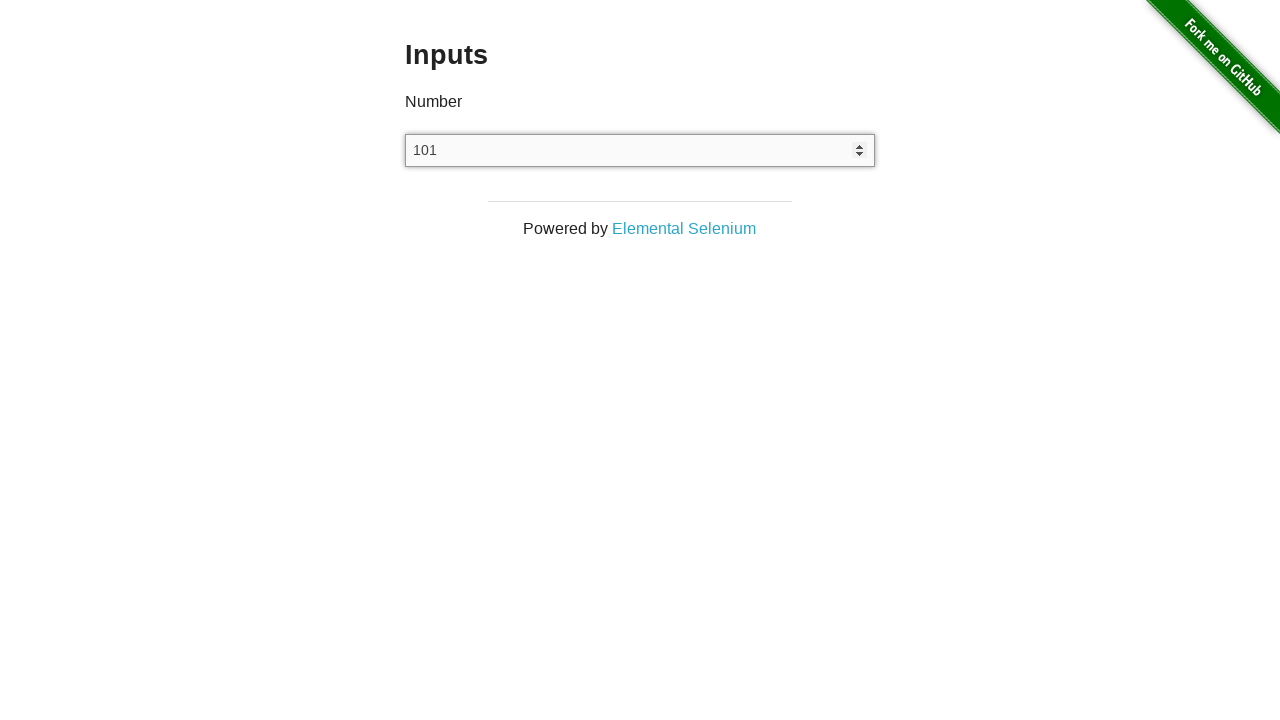

Verified value increased by 1 after ArrowUp press
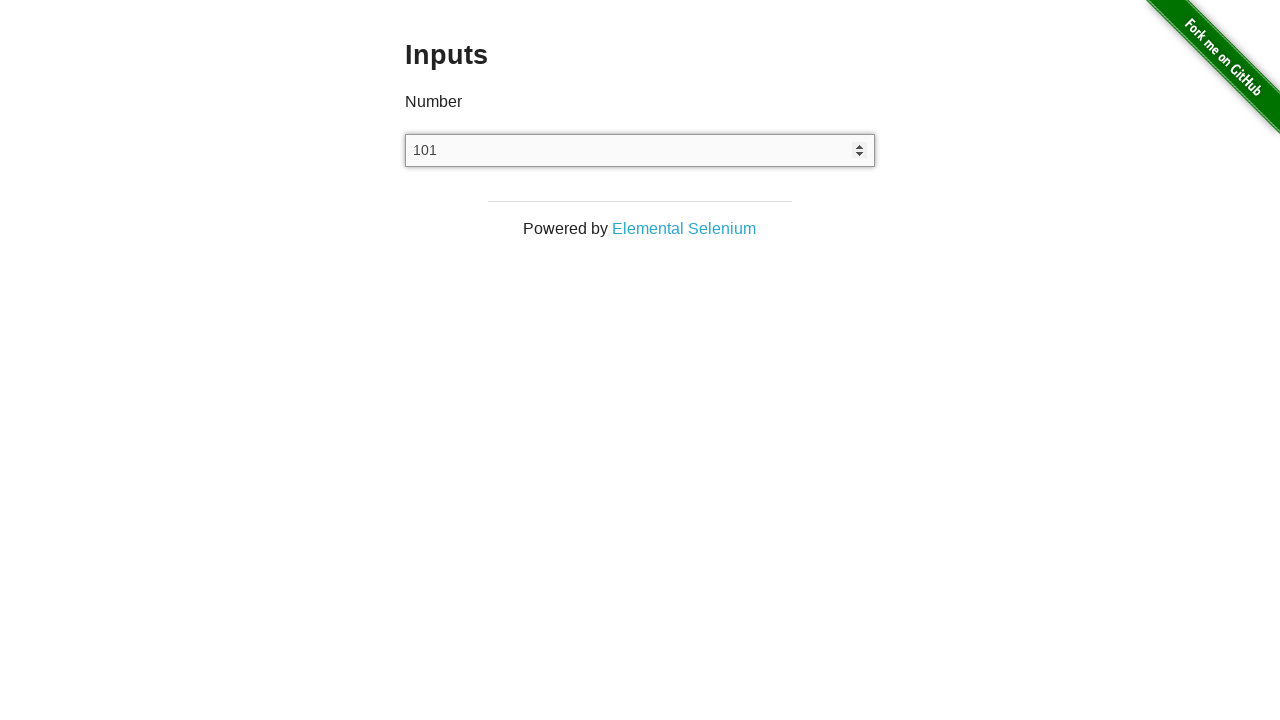

Pressed ArrowDown key to decrement the value on input
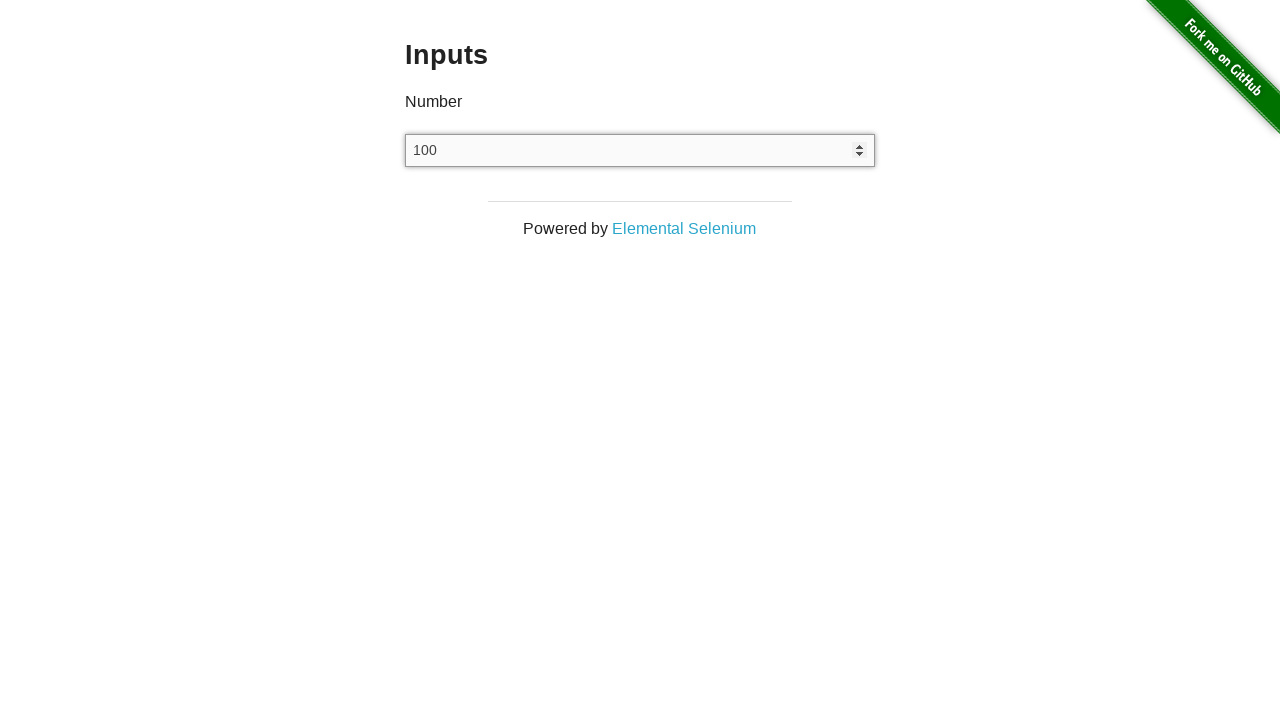

Retrieved final value after ArrowDown: 100
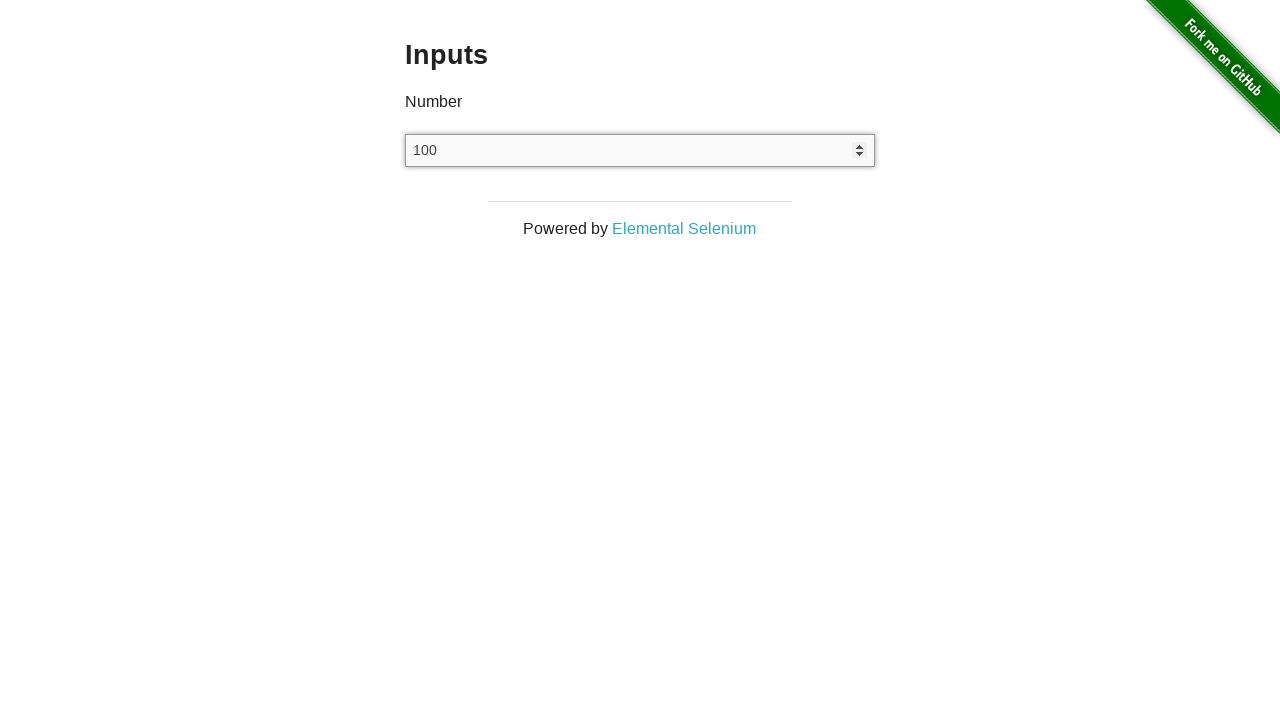

Verified value decreased by 1 after ArrowDown press
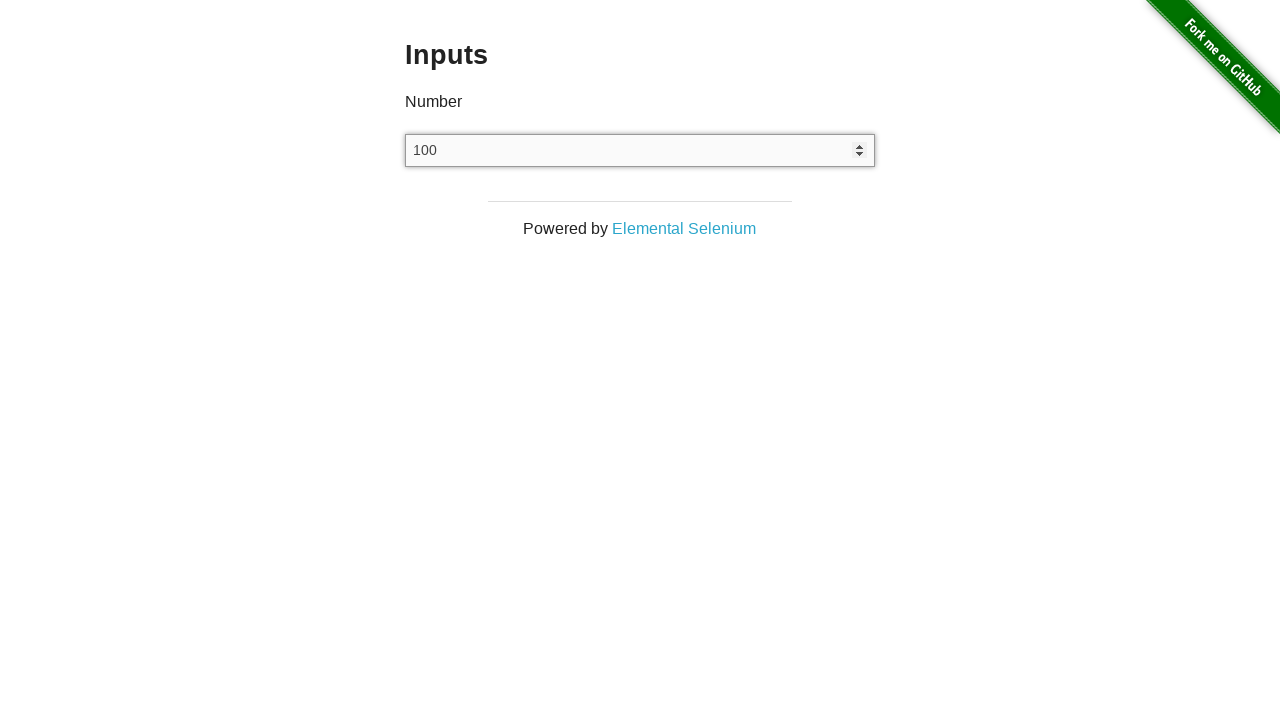

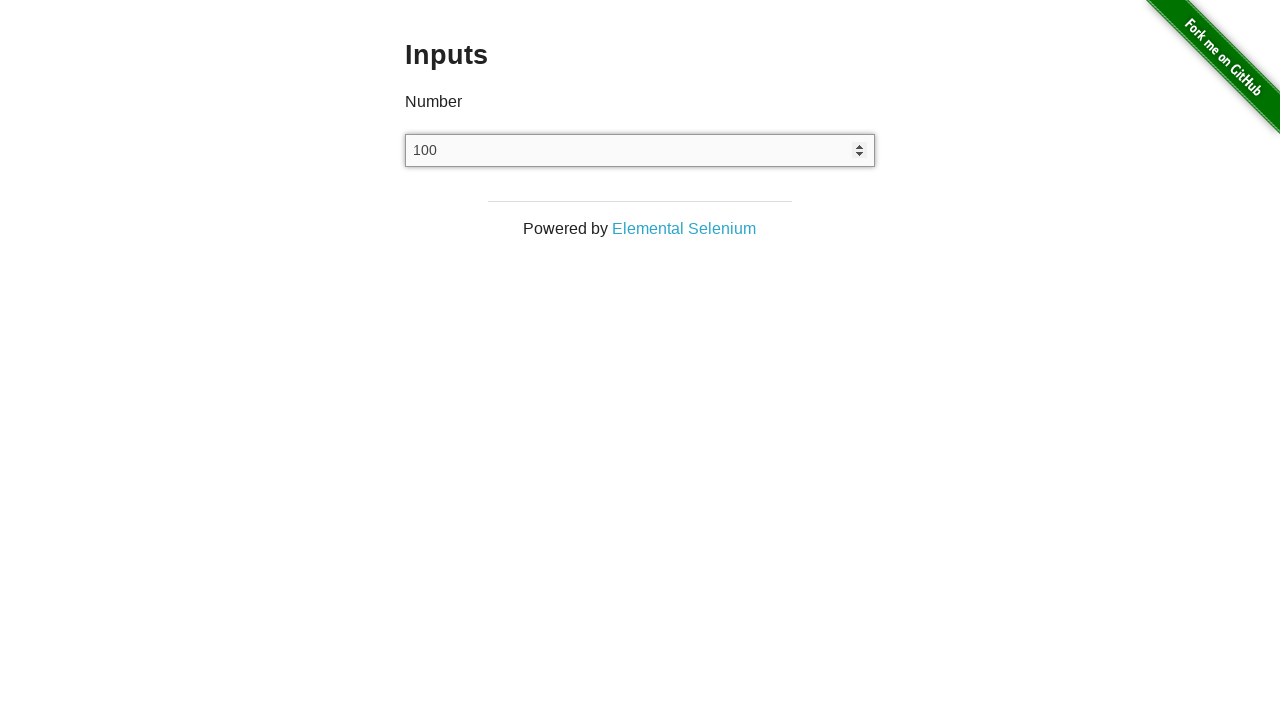